Navigates to an HTML forms example page and verifies that radio button elements with name 'group1' are present on the page

Starting URL: http://echoecho.com/htmlforms10.htm

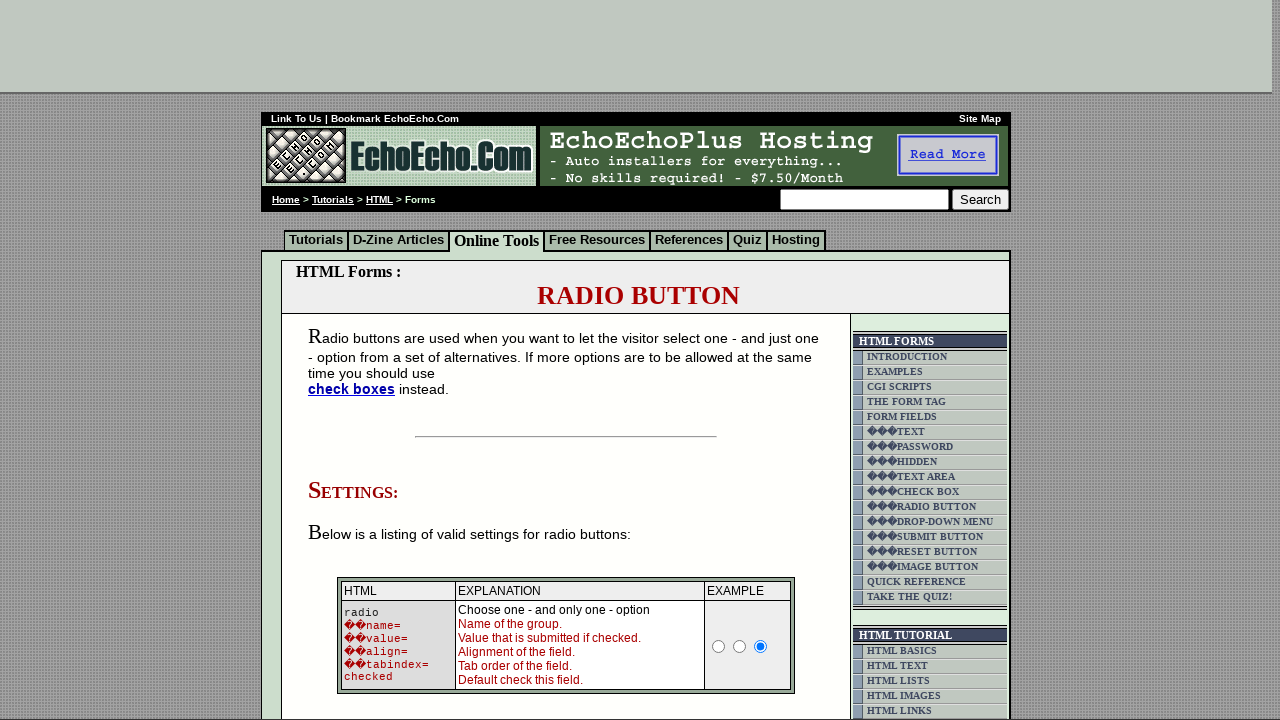

Waited for radio button elements with name 'group1' to be present
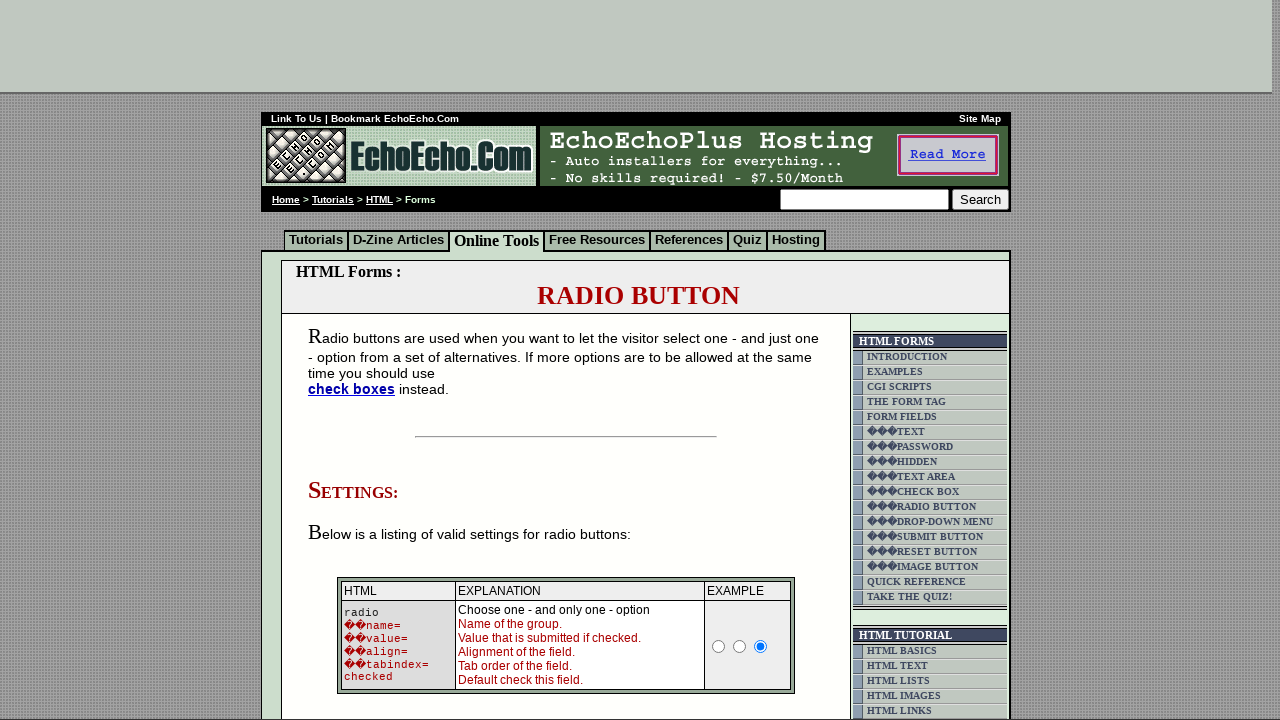

Located all radio button elements with name 'group1'
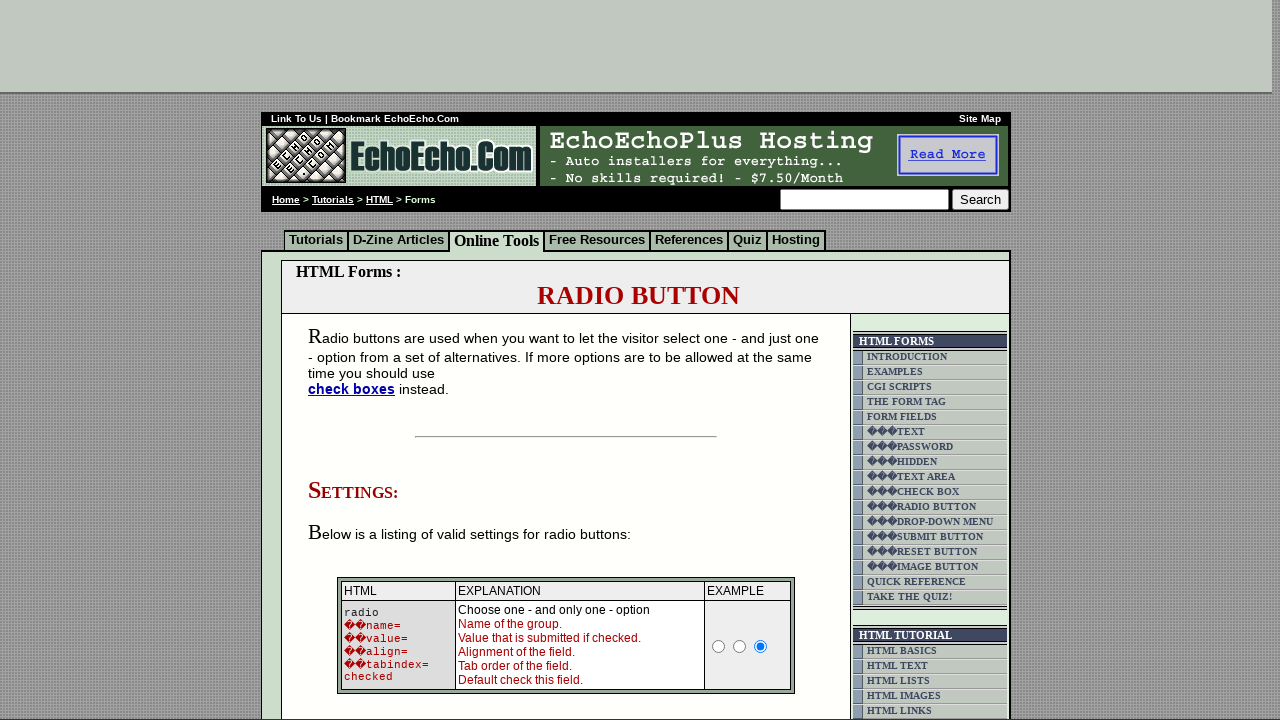

Verified that radio button elements with name 'group1' are present on the page
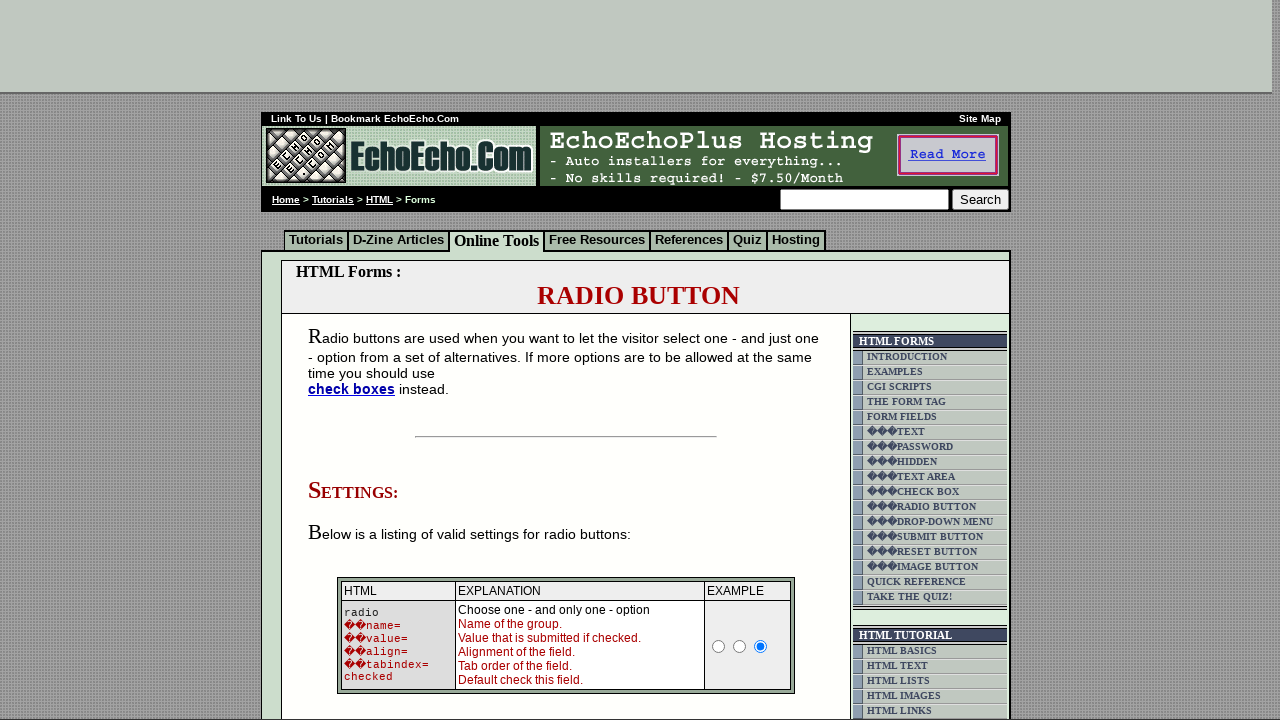

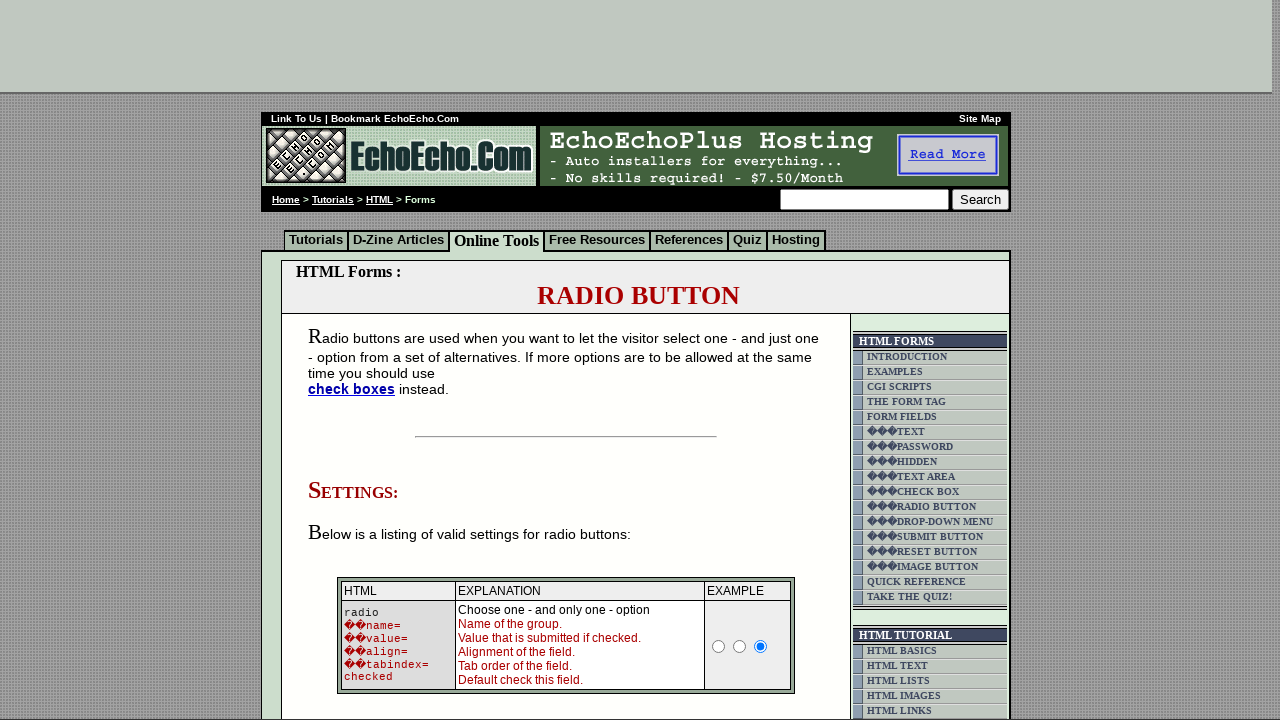